Tests JavaScript prompt popup handling by switching to iframe, triggering a prompt dialog, entering text, and accepting it

Starting URL: https://www.w3schools.com/js/tryit.asp?filename=tryjs_prompt

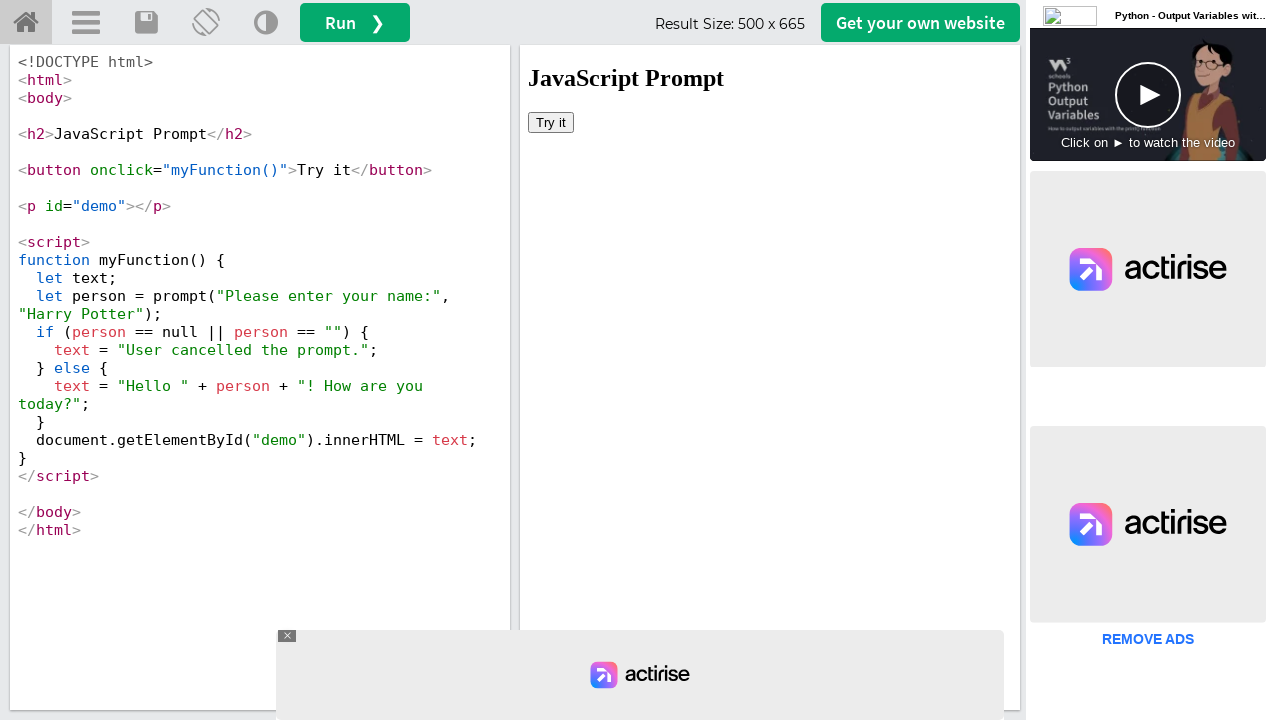

Located iframe with ID 'iframeResult'
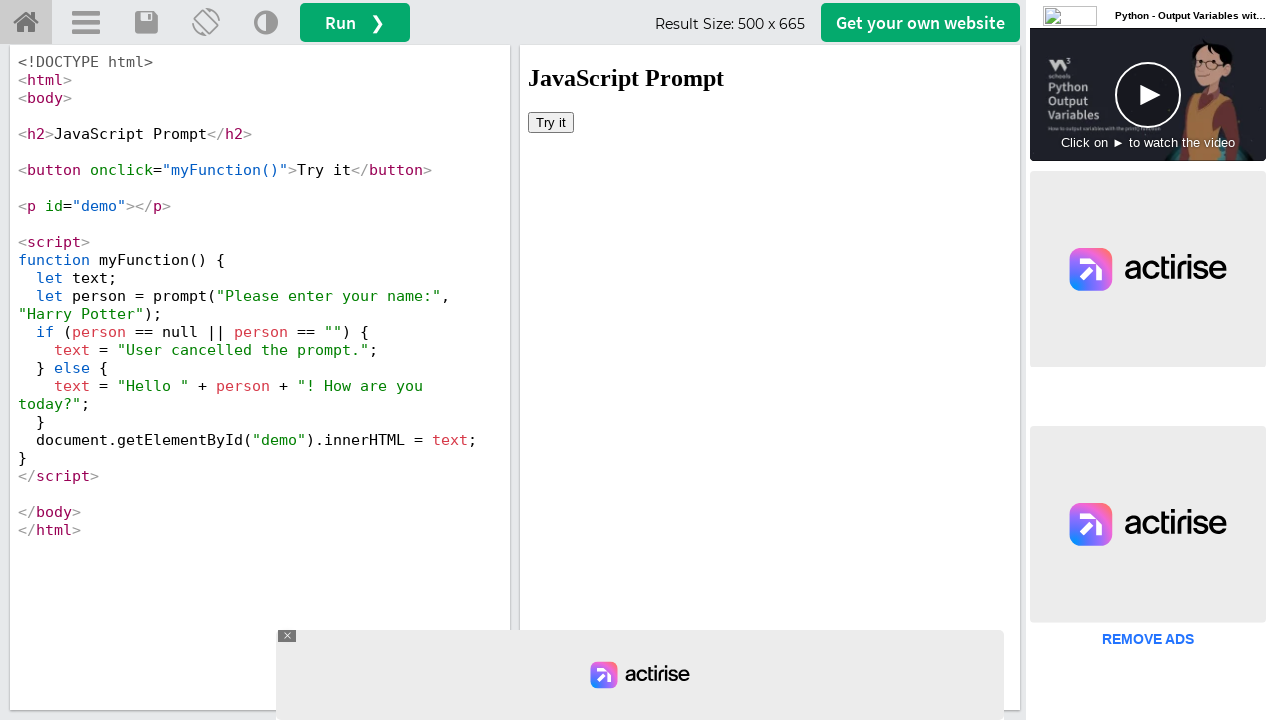

Clicked 'Try it' button in iframe at (551, 122) on #iframeResult >> internal:control=enter-frame >> button:has-text('Try it')
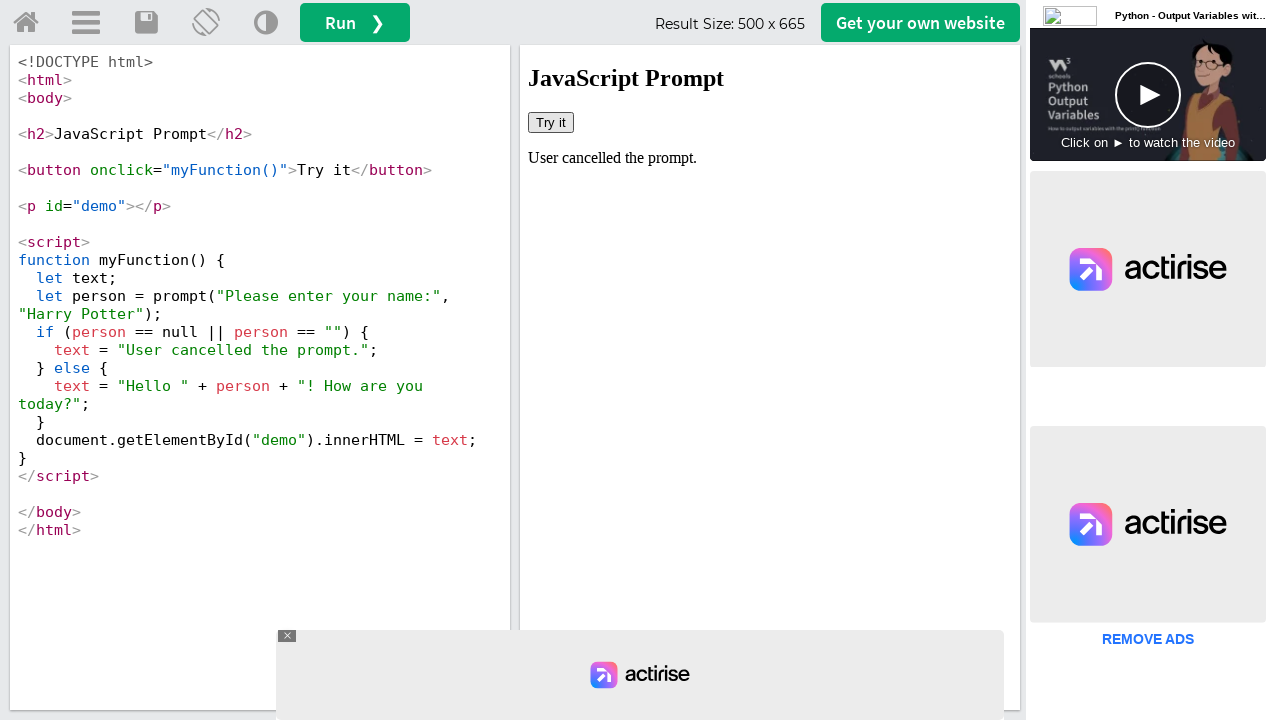

Set up dialog handler to accept prompt with text 'TestUser123'
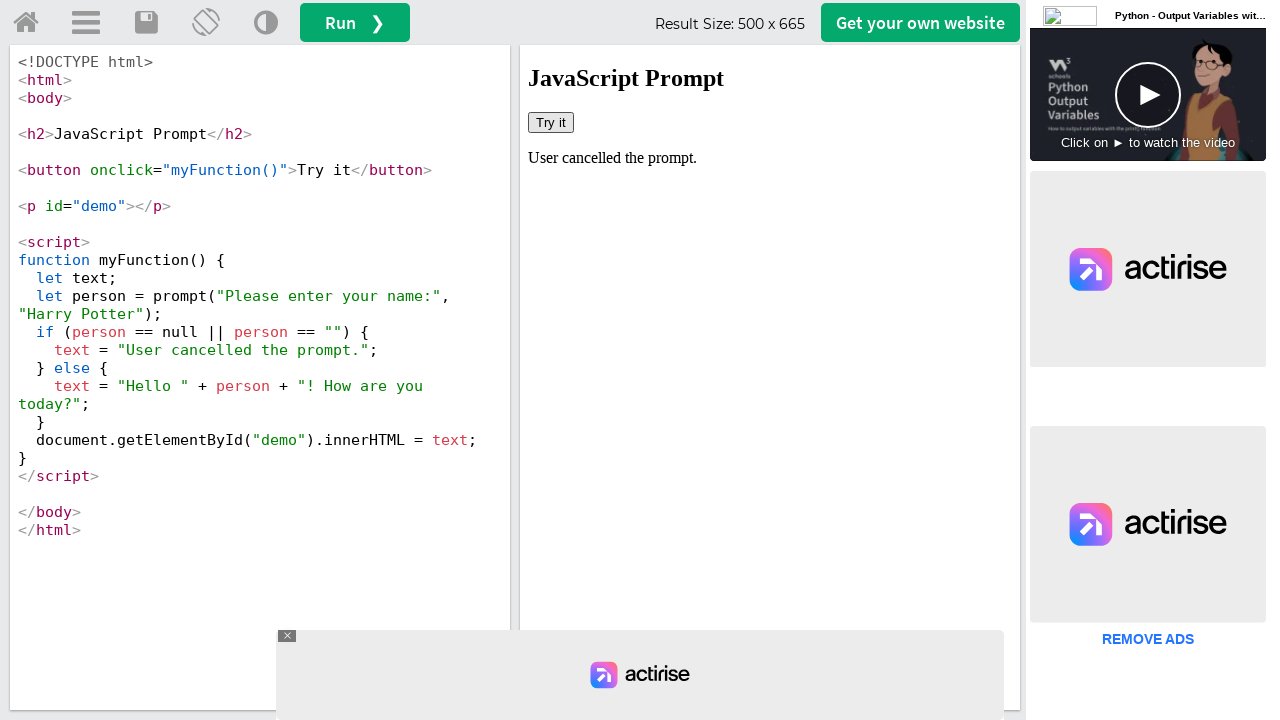

Clicked 'Try it' button again to trigger prompt dialog with handler active at (551, 122) on #iframeResult >> internal:control=enter-frame >> button:has-text('Try it')
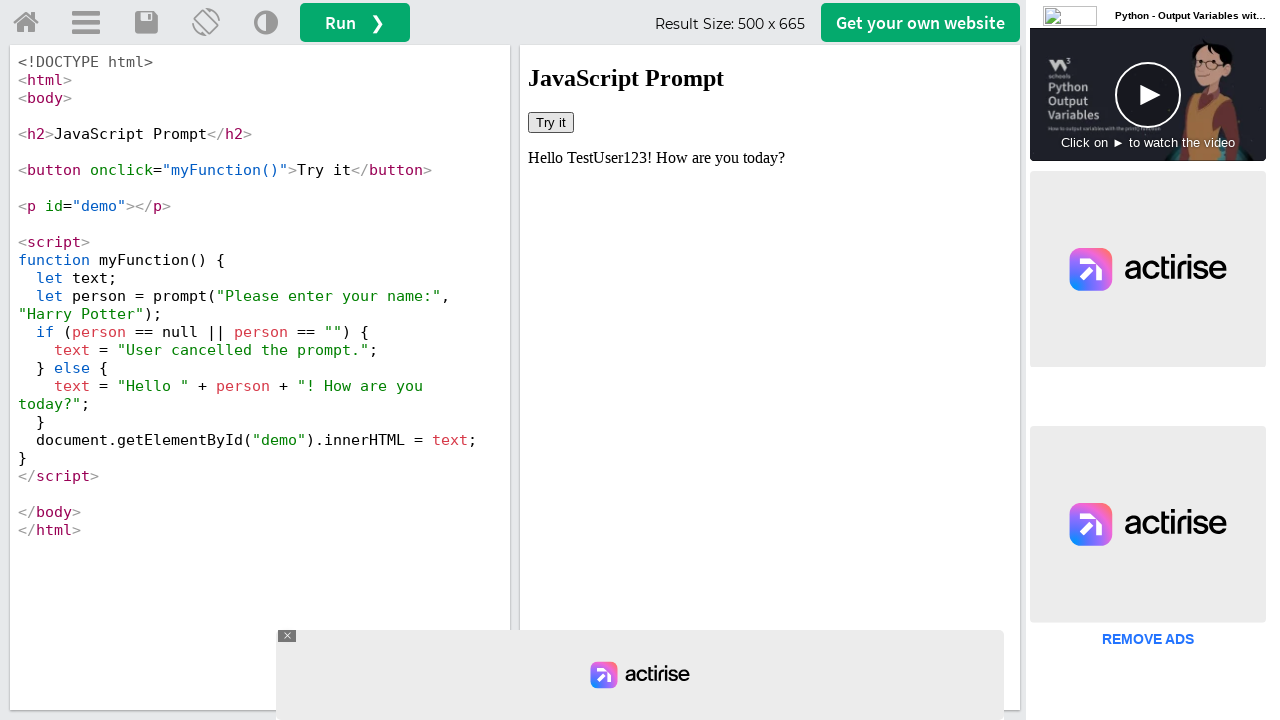

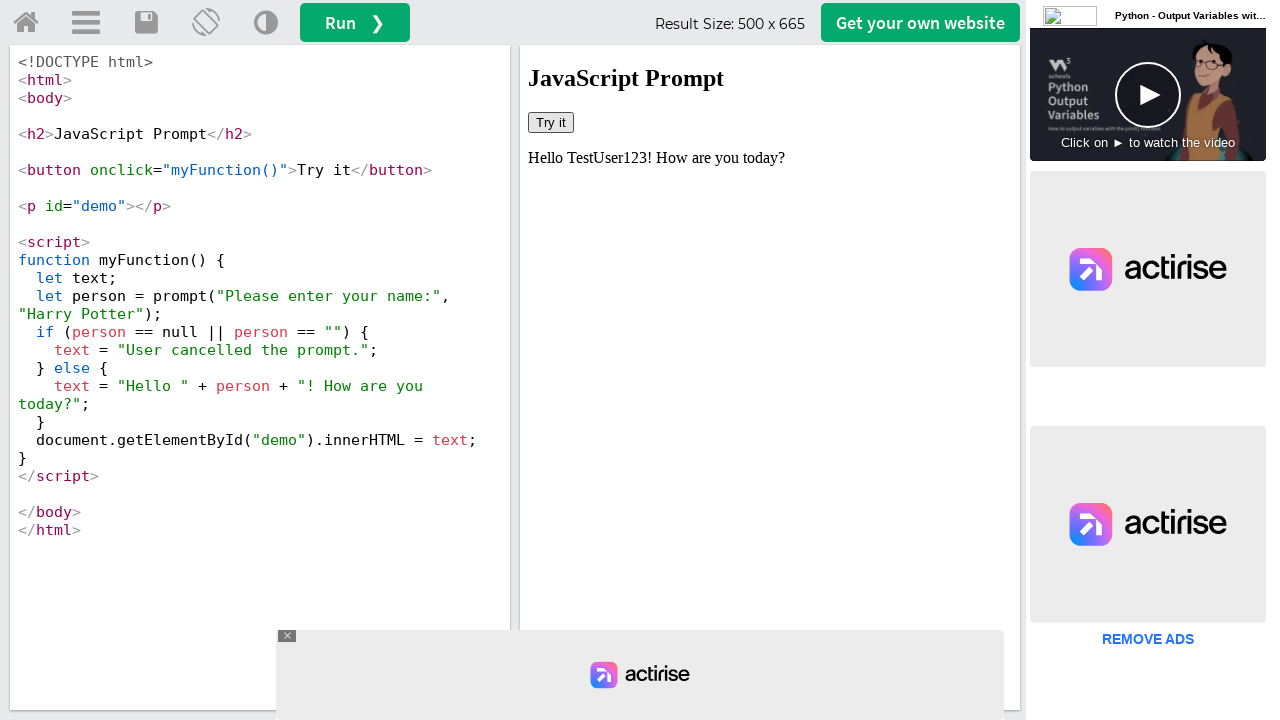